Tests adding 5 rows to a table by clicking "Add New" button, filling in name, department, and phone fields, and clicking the Add button for each row.

Starting URL: https://www.tutorialrepublic.com/snippets/bootstrap/table-with-add-and-delete-row-feature.php

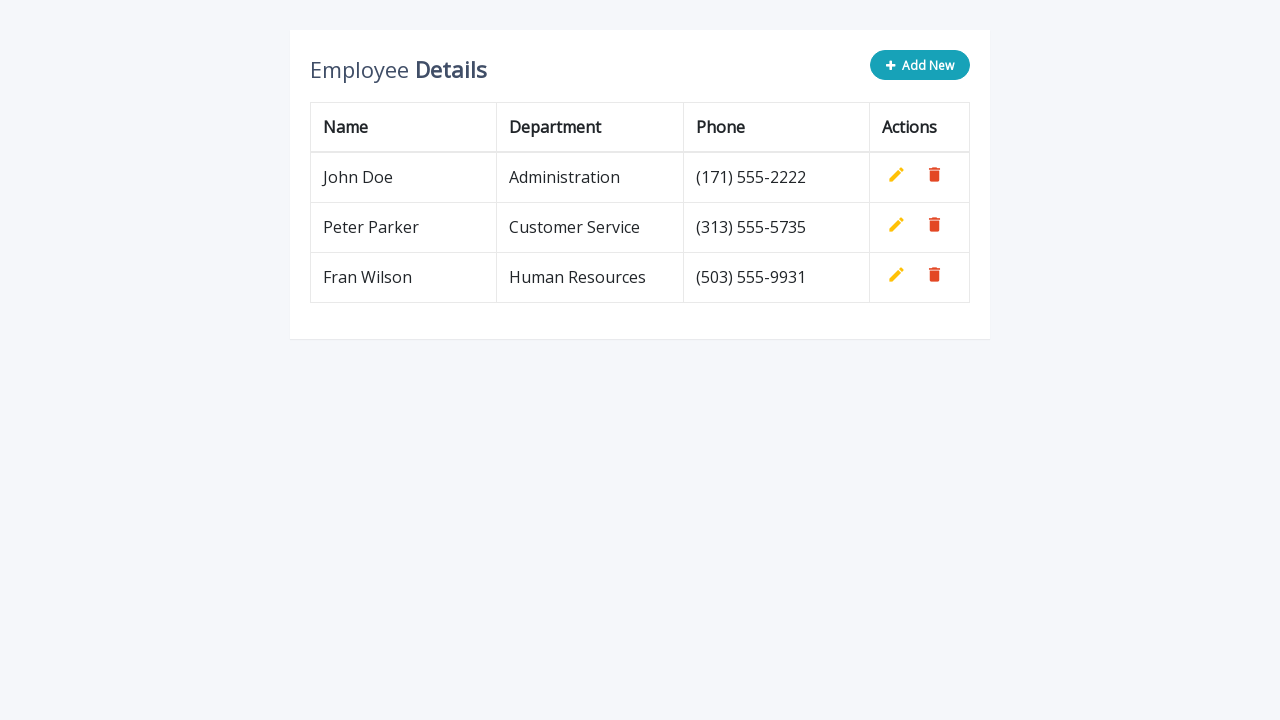

Add New button selector loaded
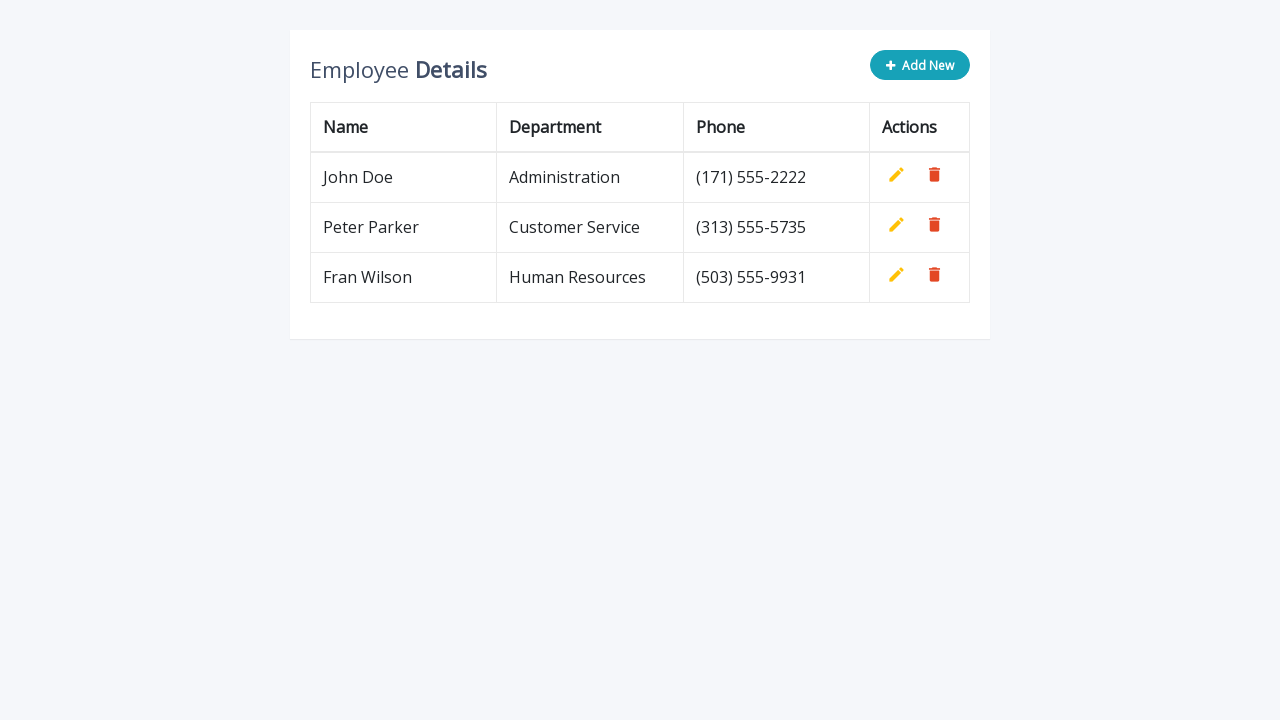

Clicked Add New button (row 1) at (920, 65) on button.add-new
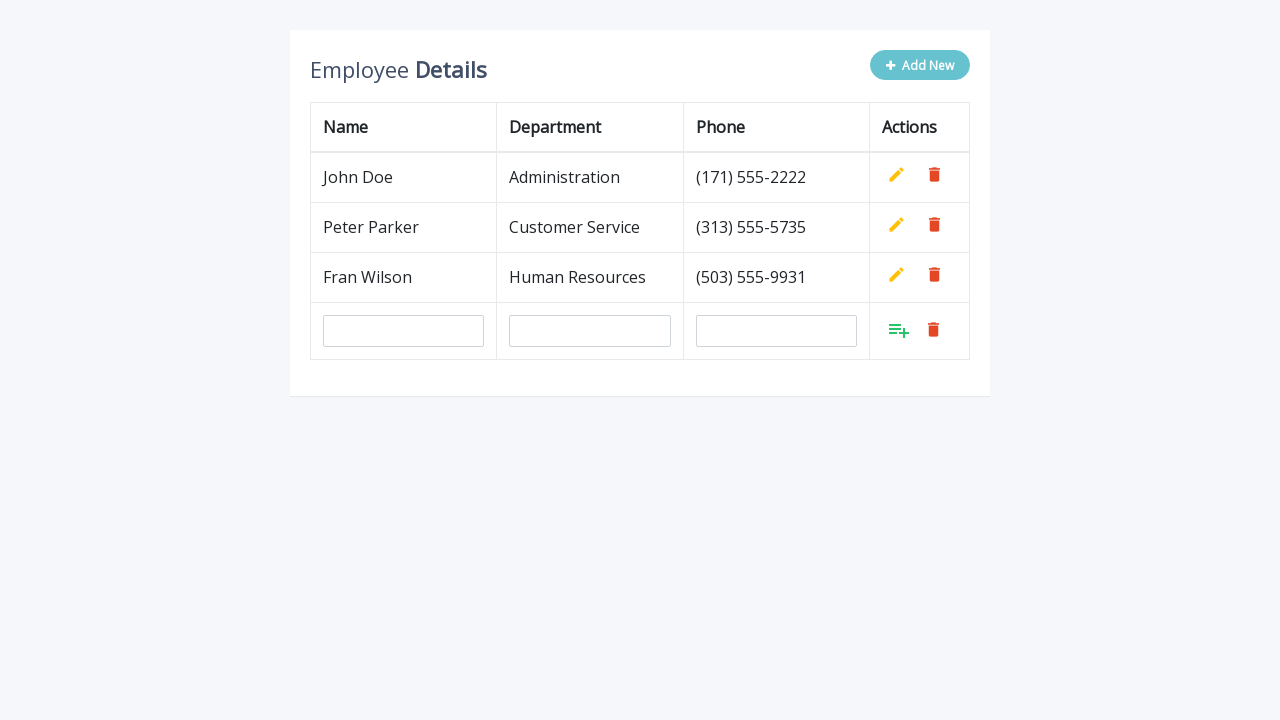

Filled name field with 'Jana Antic' (row 1) on #name
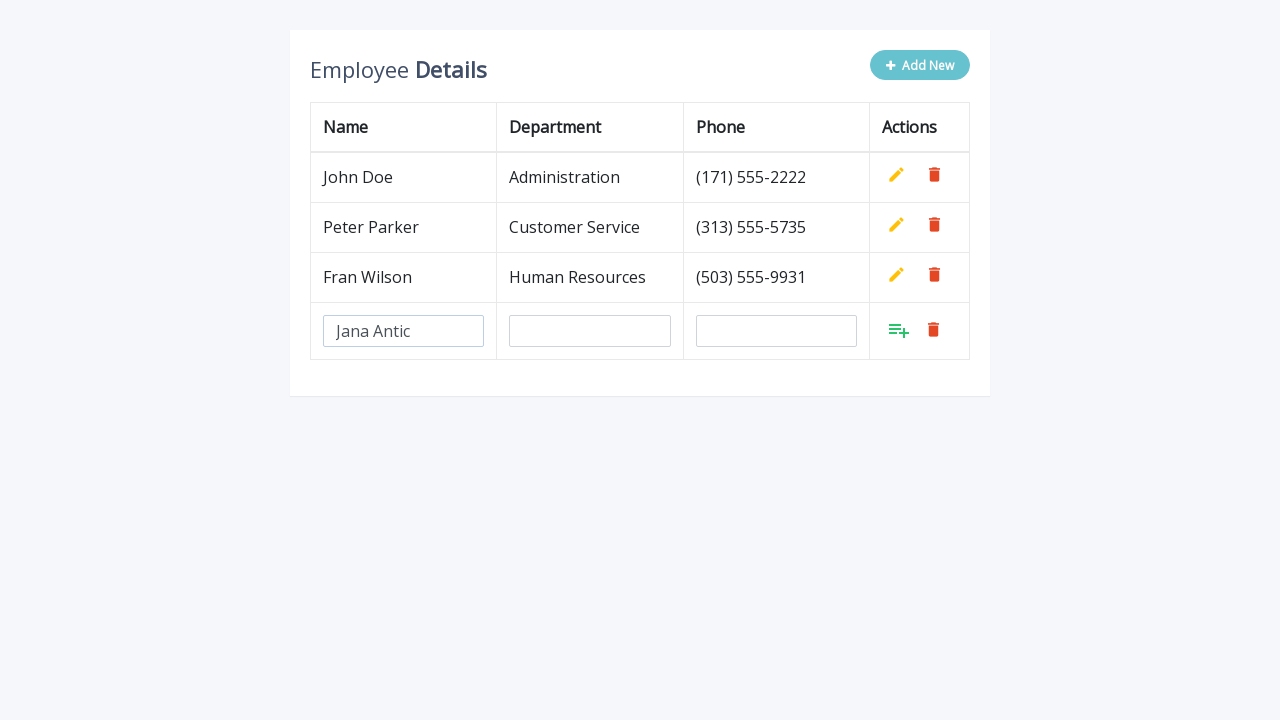

Filled department field with 'QA' (row 1) on #department
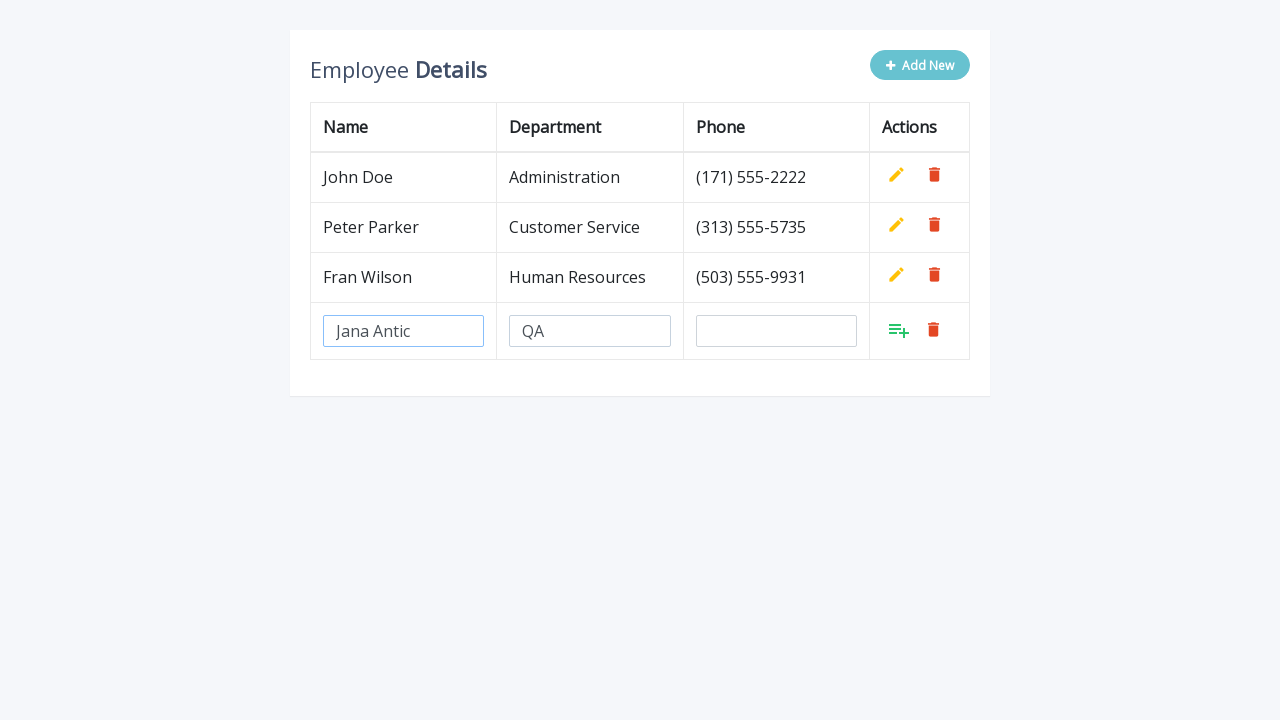

Filled phone field with '(381)33648176' (row 1) on #phone
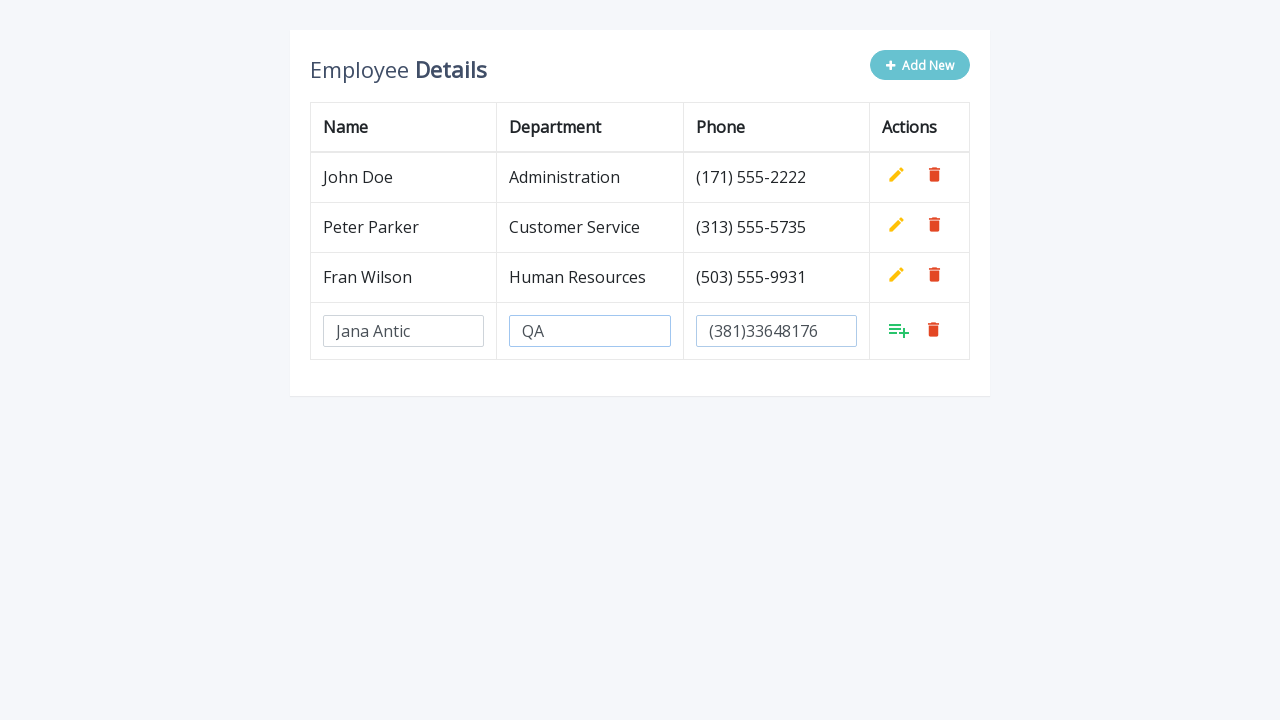

Clicked Add button to confirm row 1 at (899, 330) on xpath=//table[contains(@class, 'table')]//tr[last()]/td/a
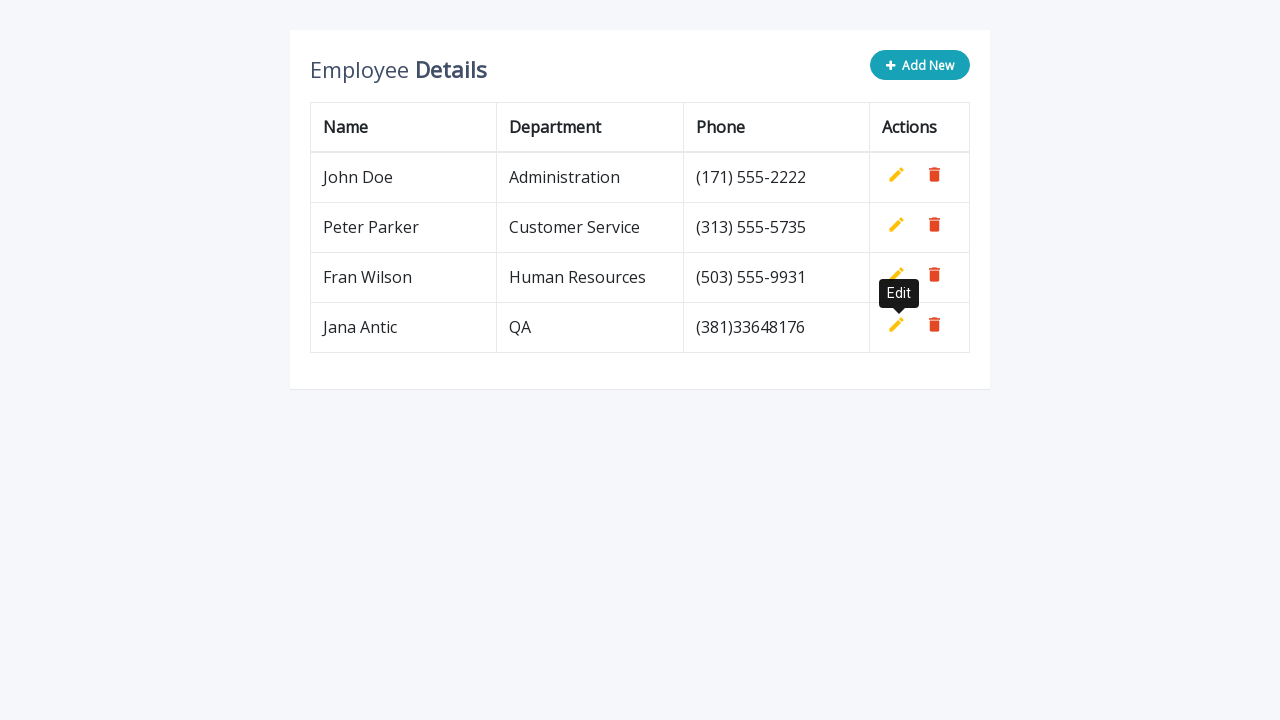

Waited 500ms before next iteration
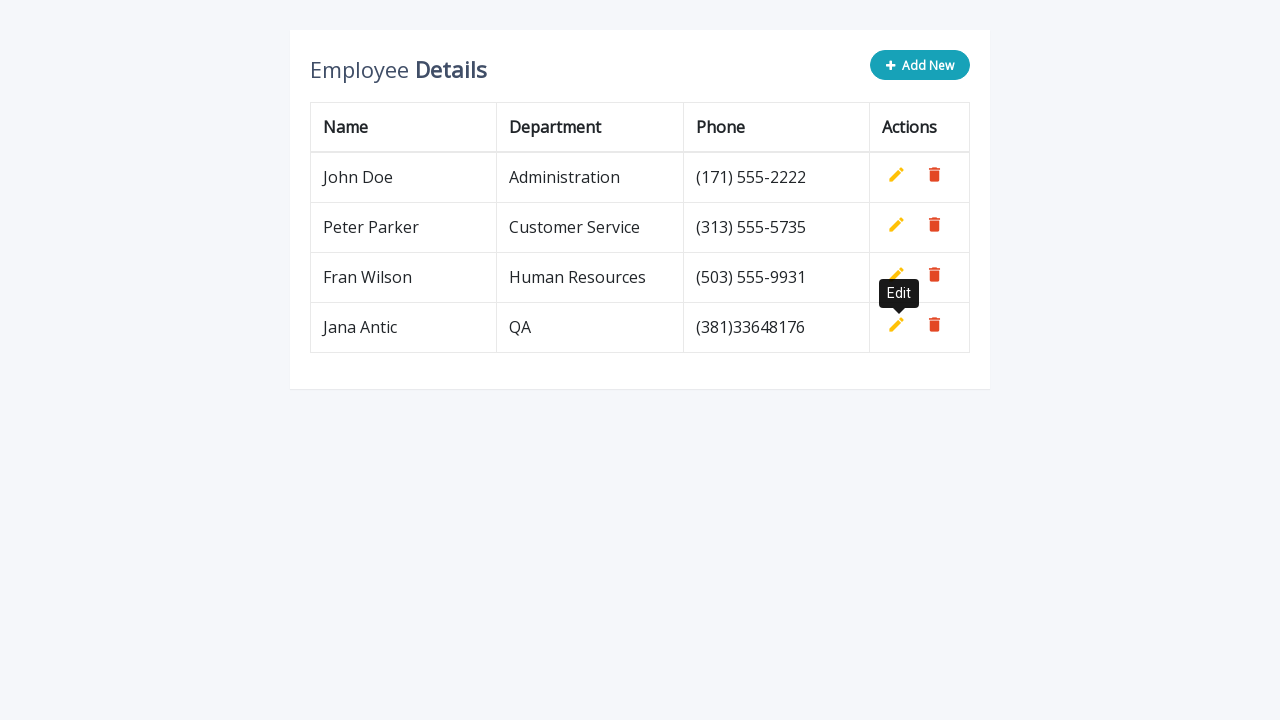

Clicked Add New button (row 2) at (920, 65) on button.add-new
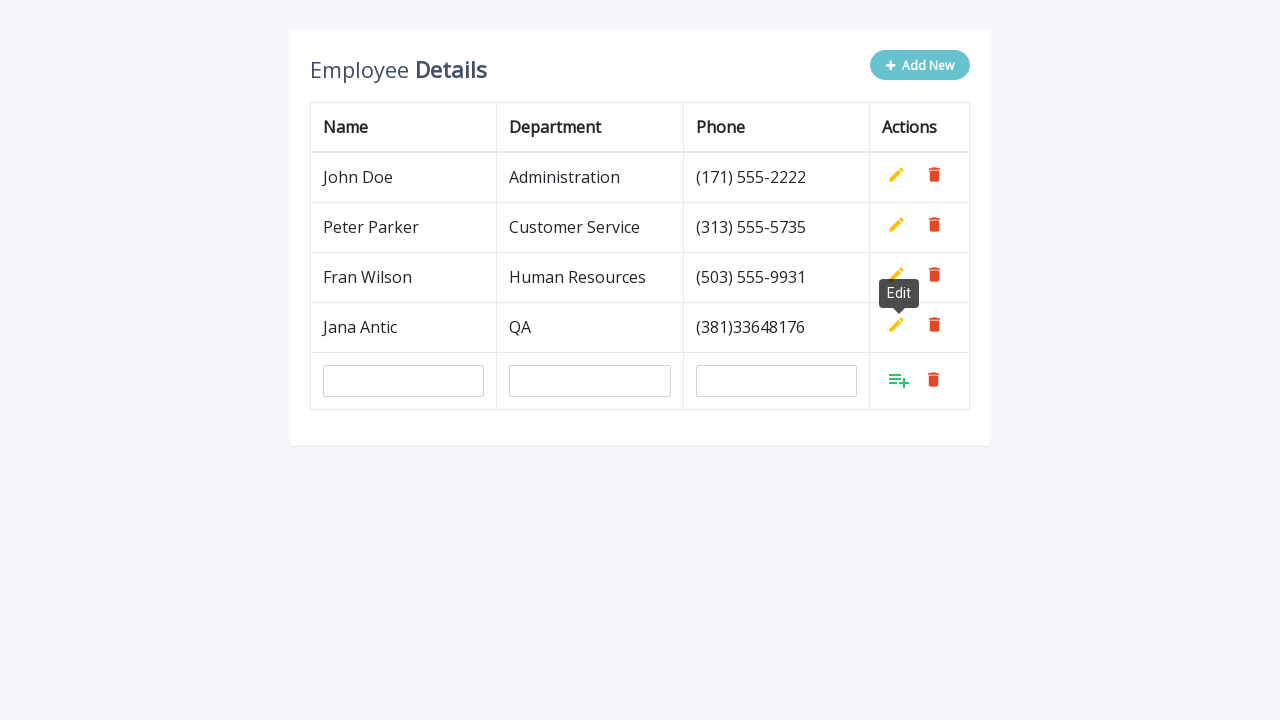

Filled name field with 'Jana Antic' (row 2) on #name
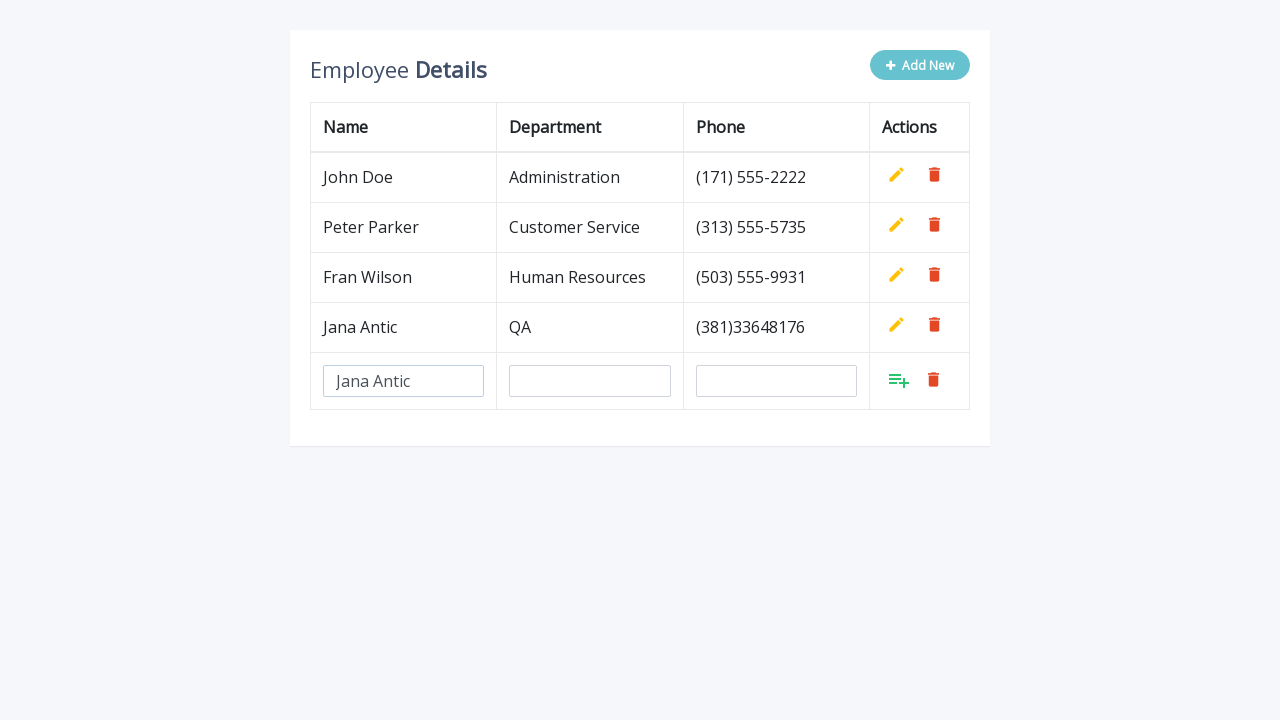

Filled department field with 'QA' (row 2) on #department
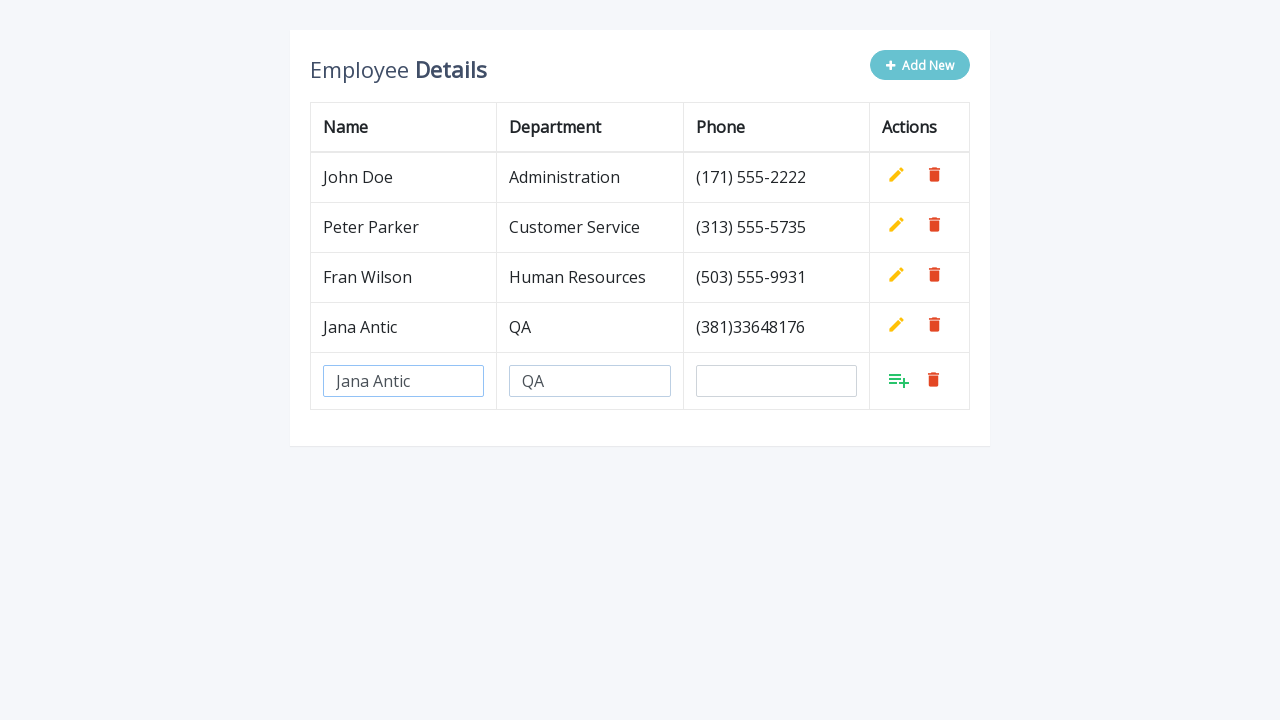

Filled phone field with '(381)33648176' (row 2) on #phone
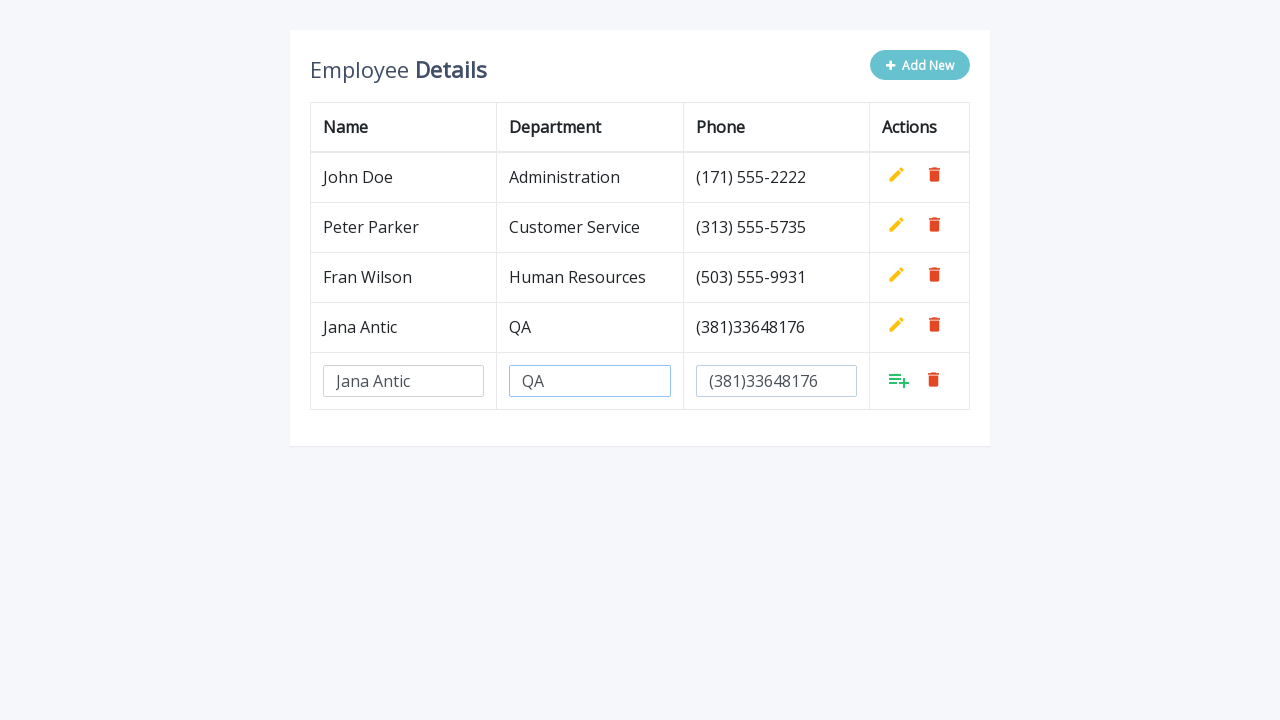

Clicked Add button to confirm row 2 at (899, 380) on xpath=//table[contains(@class, 'table')]//tr[last()]/td/a
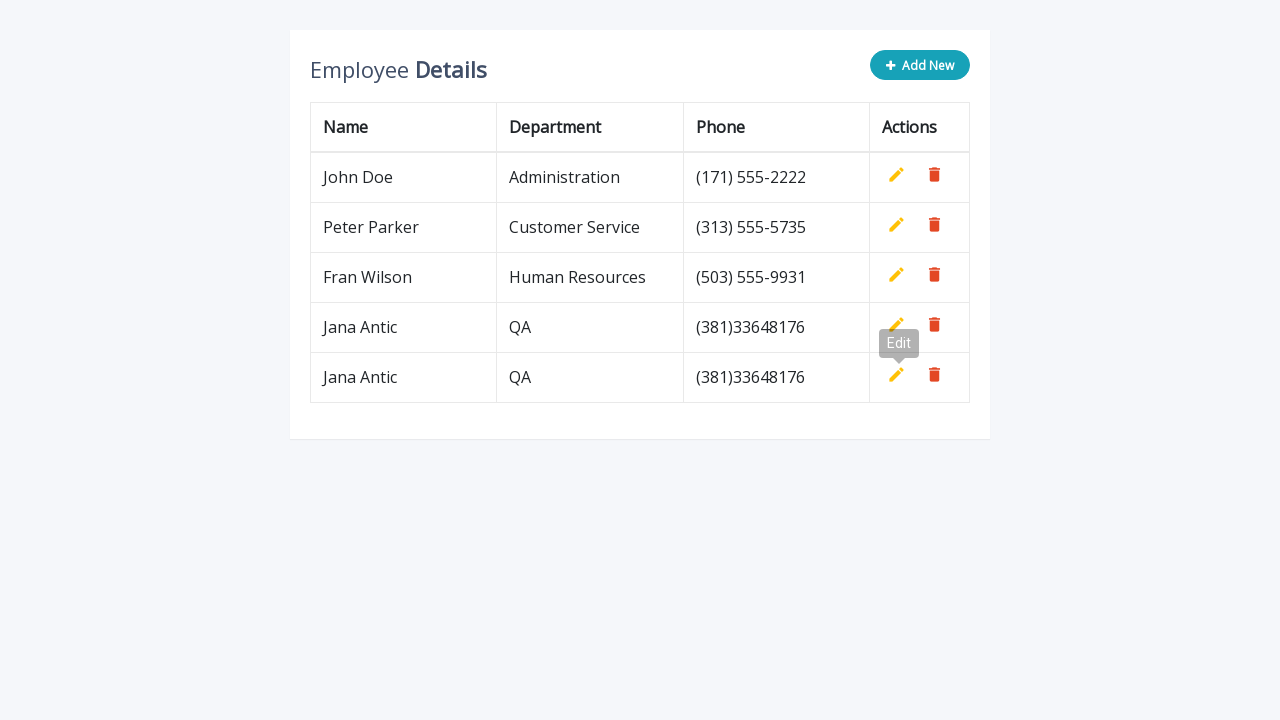

Waited 500ms before next iteration
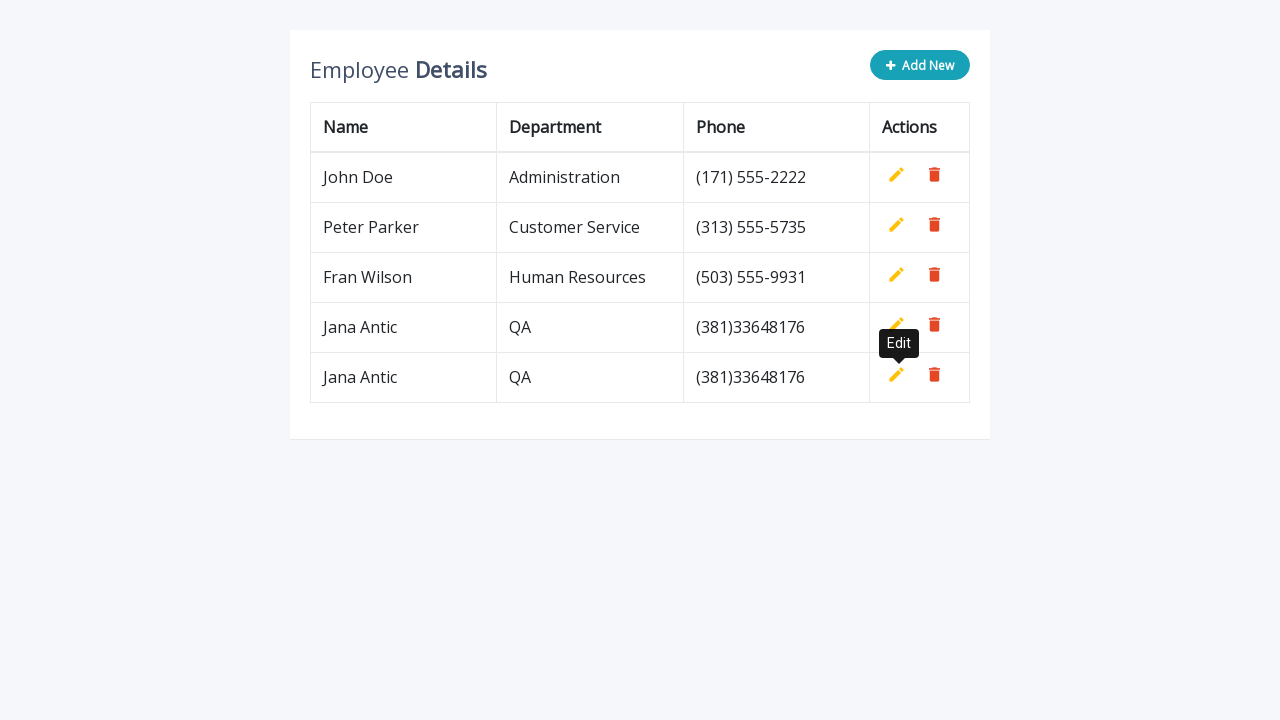

Clicked Add New button (row 3) at (920, 65) on button.add-new
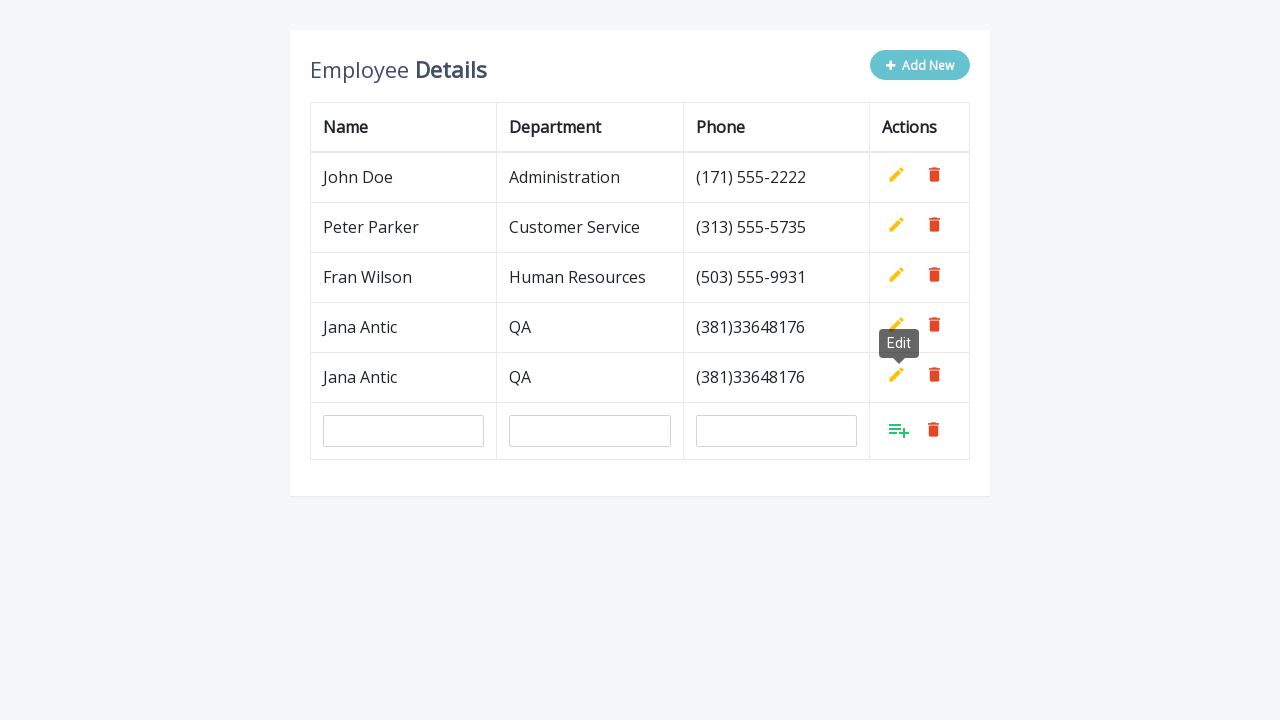

Filled name field with 'Jana Antic' (row 3) on #name
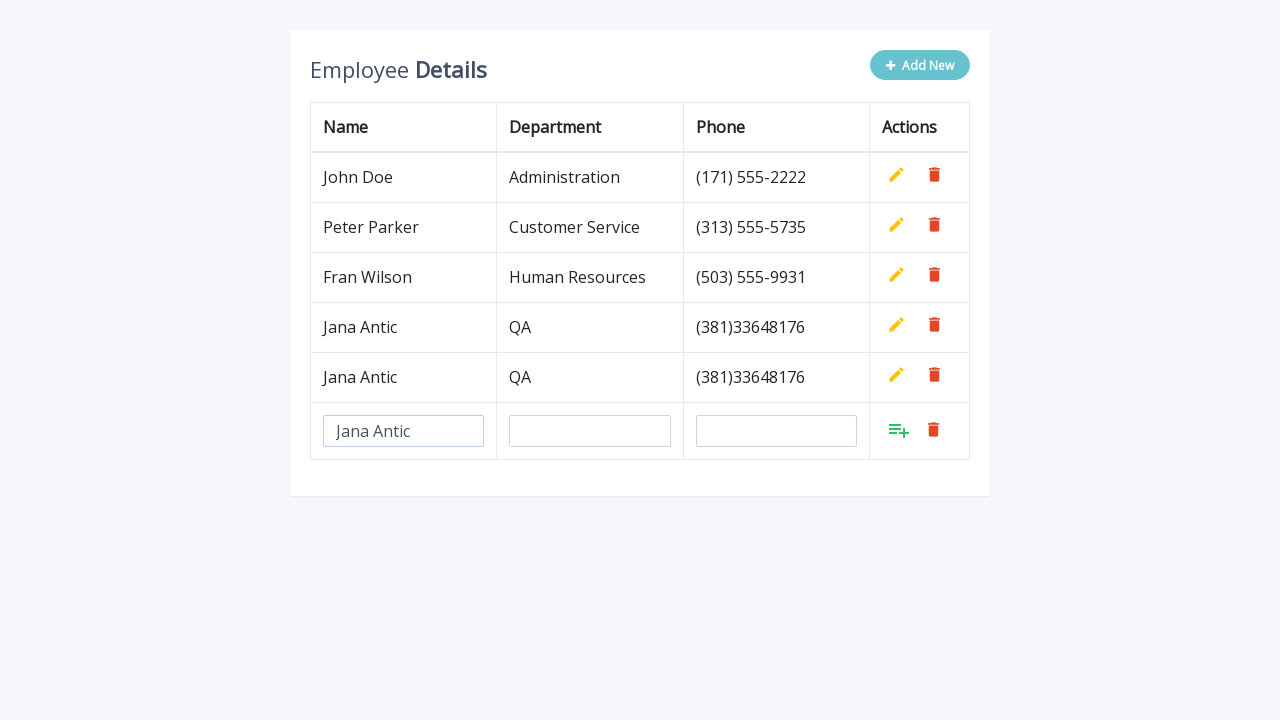

Filled department field with 'QA' (row 3) on #department
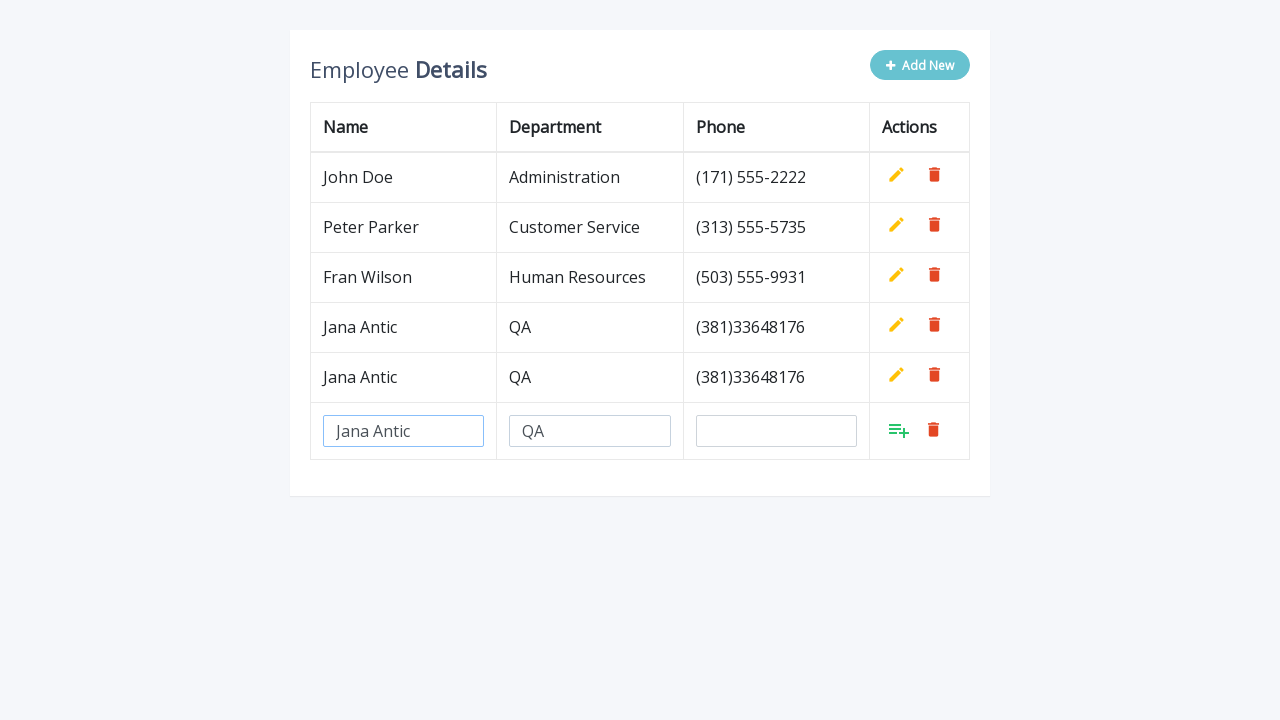

Filled phone field with '(381)33648176' (row 3) on #phone
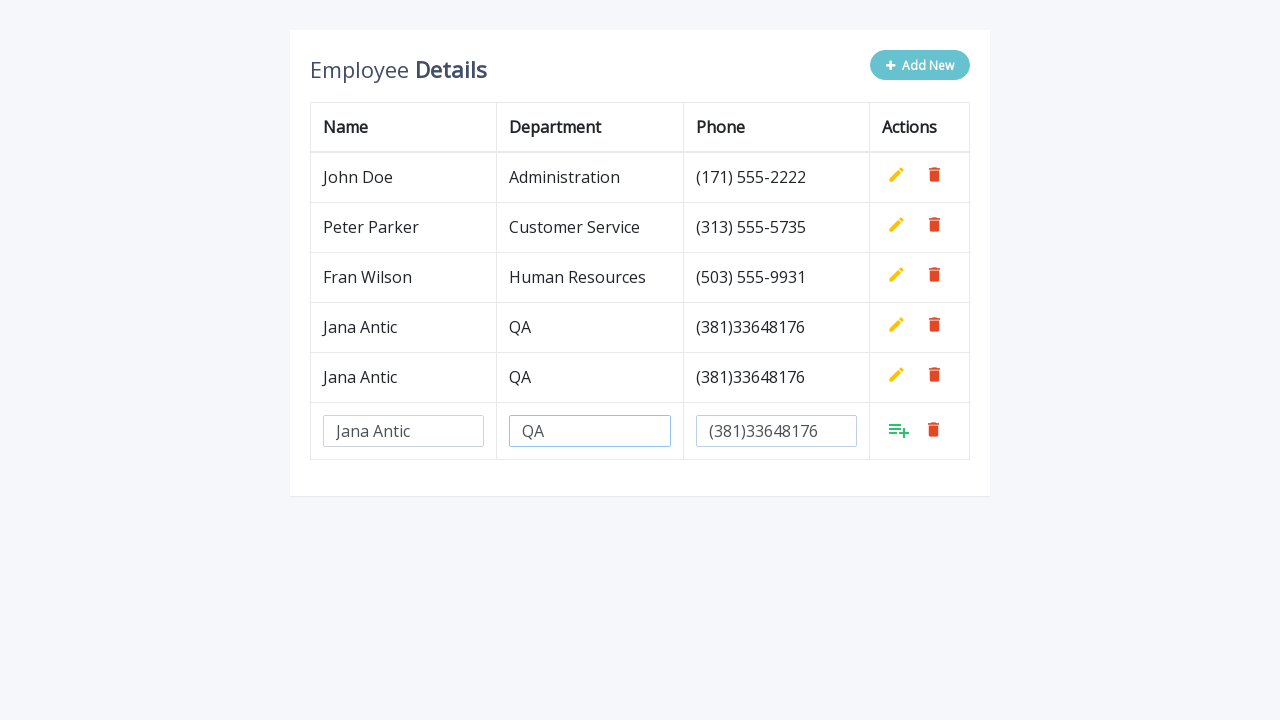

Clicked Add button to confirm row 3 at (899, 430) on xpath=//table[contains(@class, 'table')]//tr[last()]/td/a
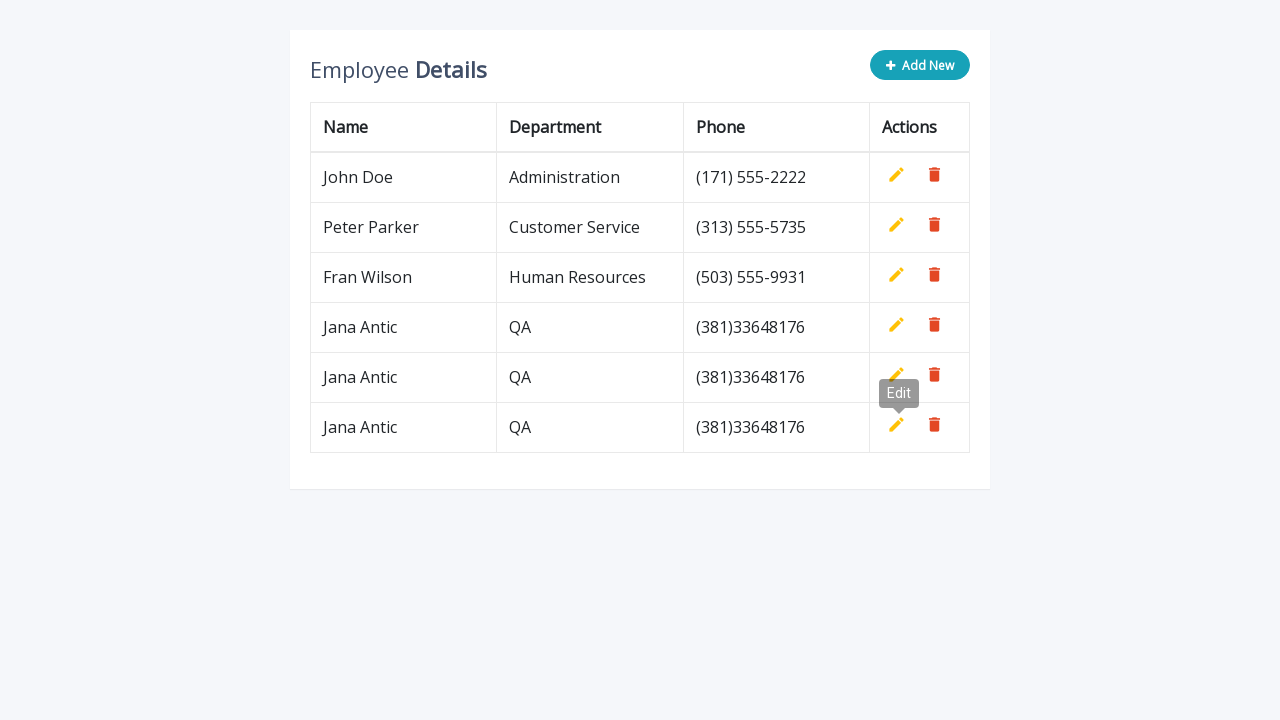

Waited 500ms before next iteration
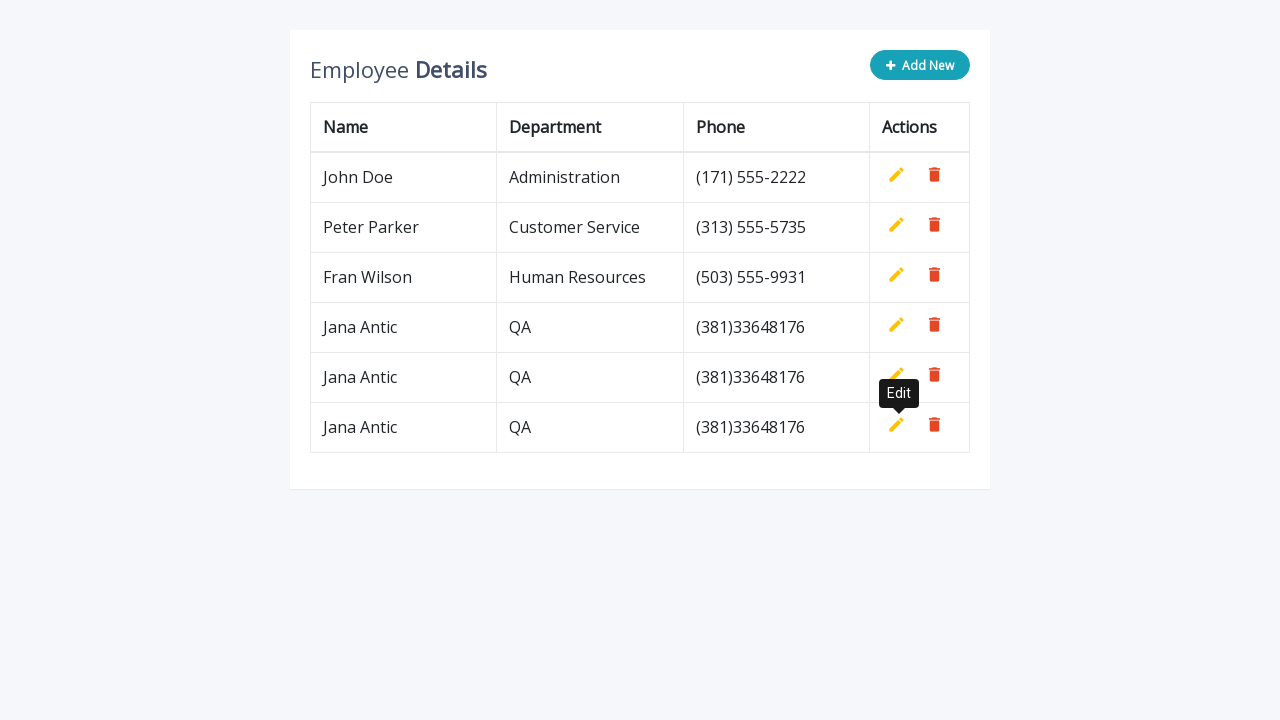

Clicked Add New button (row 4) at (920, 65) on button.add-new
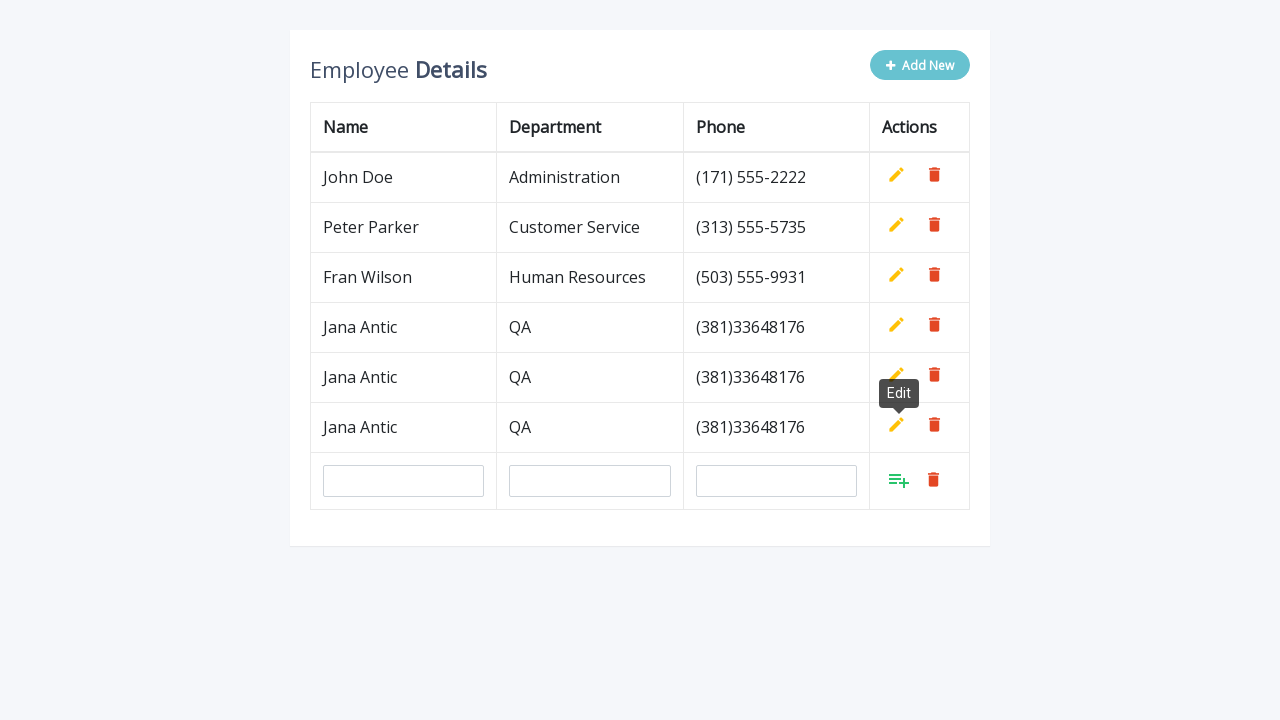

Filled name field with 'Jana Antic' (row 4) on #name
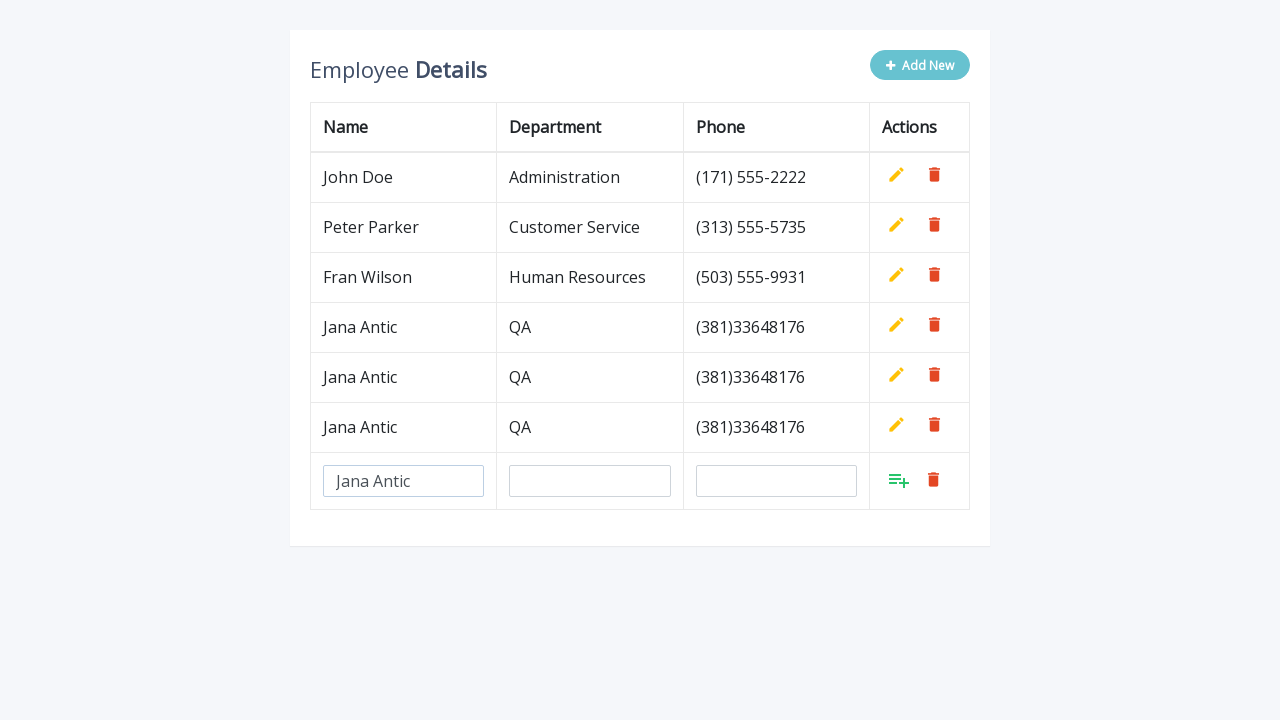

Filled department field with 'QA' (row 4) on #department
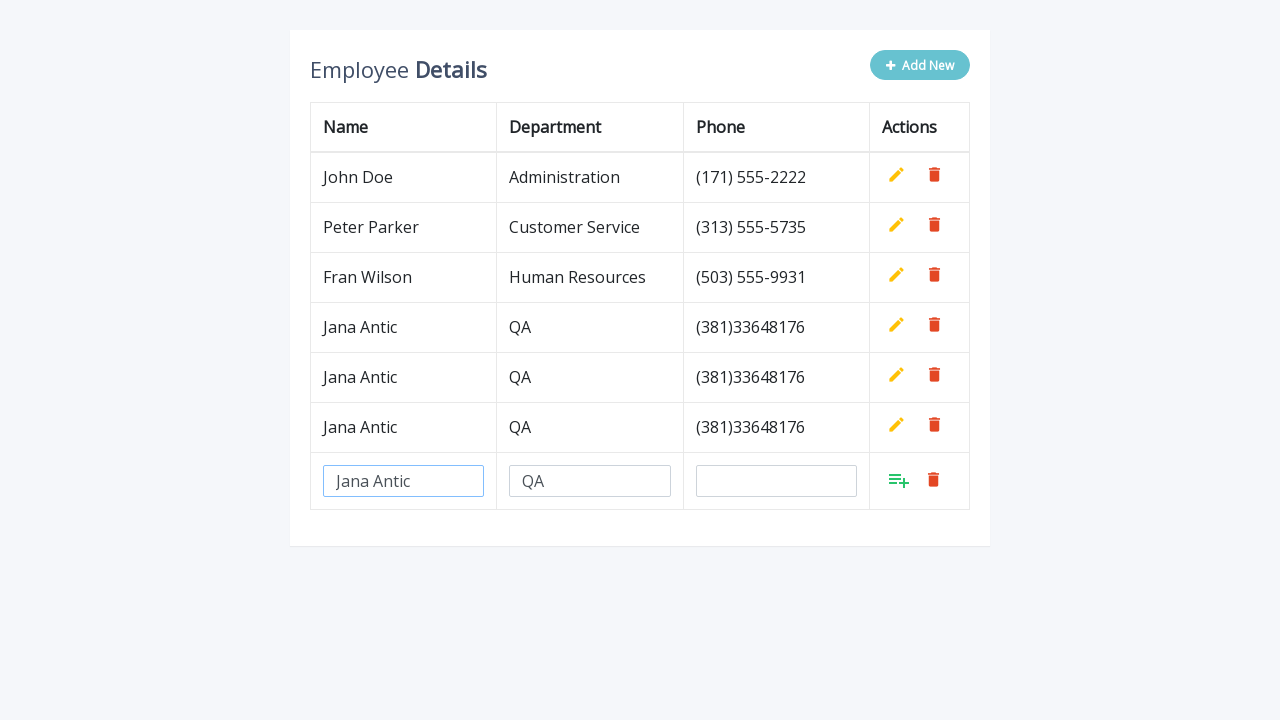

Filled phone field with '(381)33648176' (row 4) on #phone
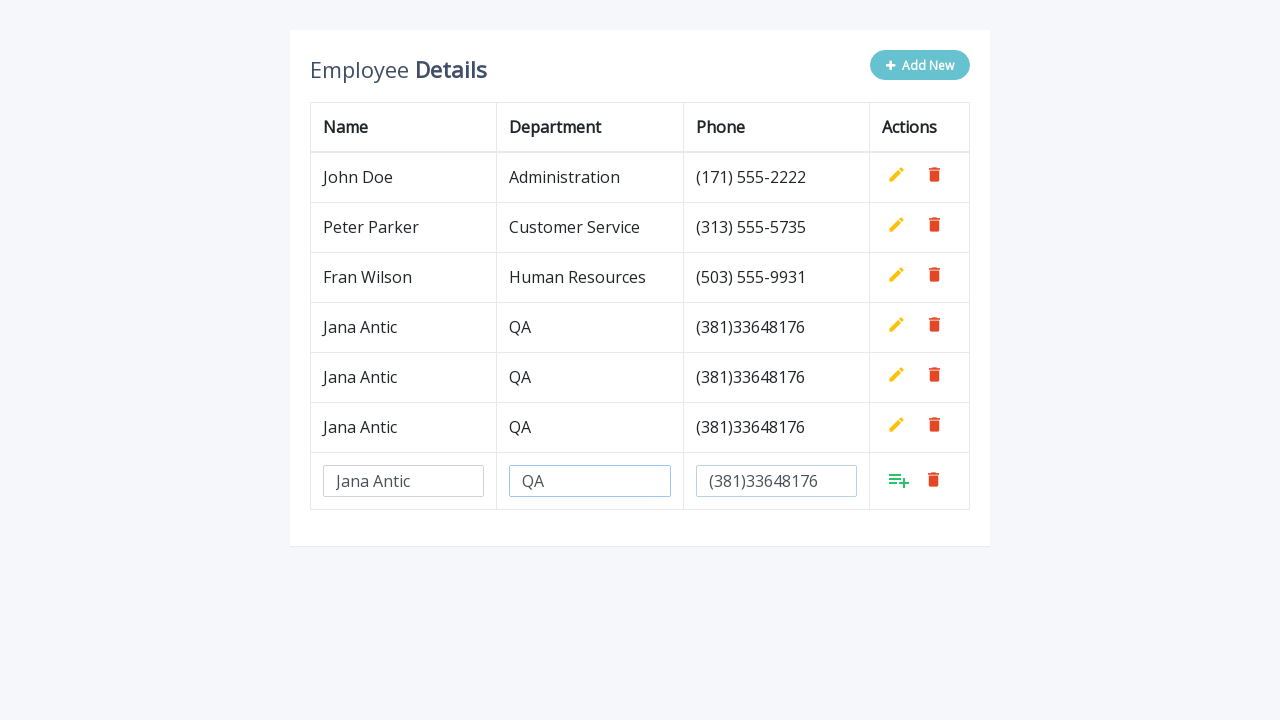

Clicked Add button to confirm row 4 at (899, 480) on xpath=//table[contains(@class, 'table')]//tr[last()]/td/a
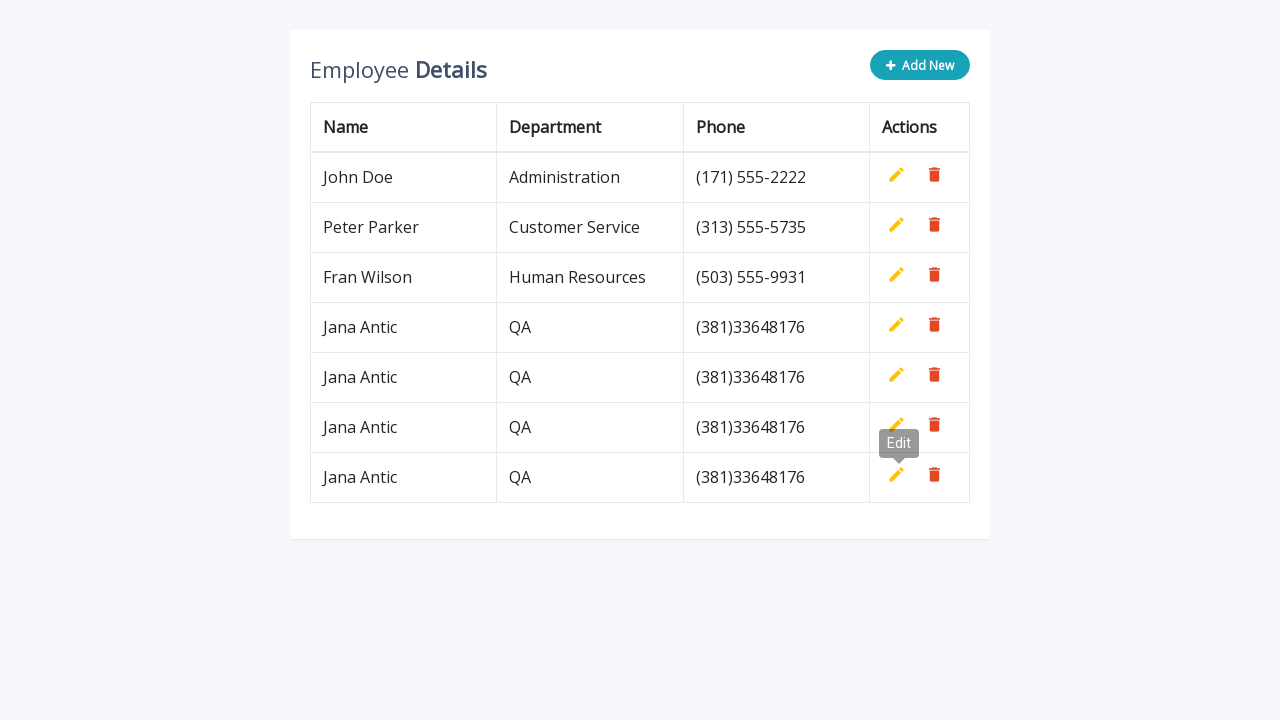

Waited 500ms before next iteration
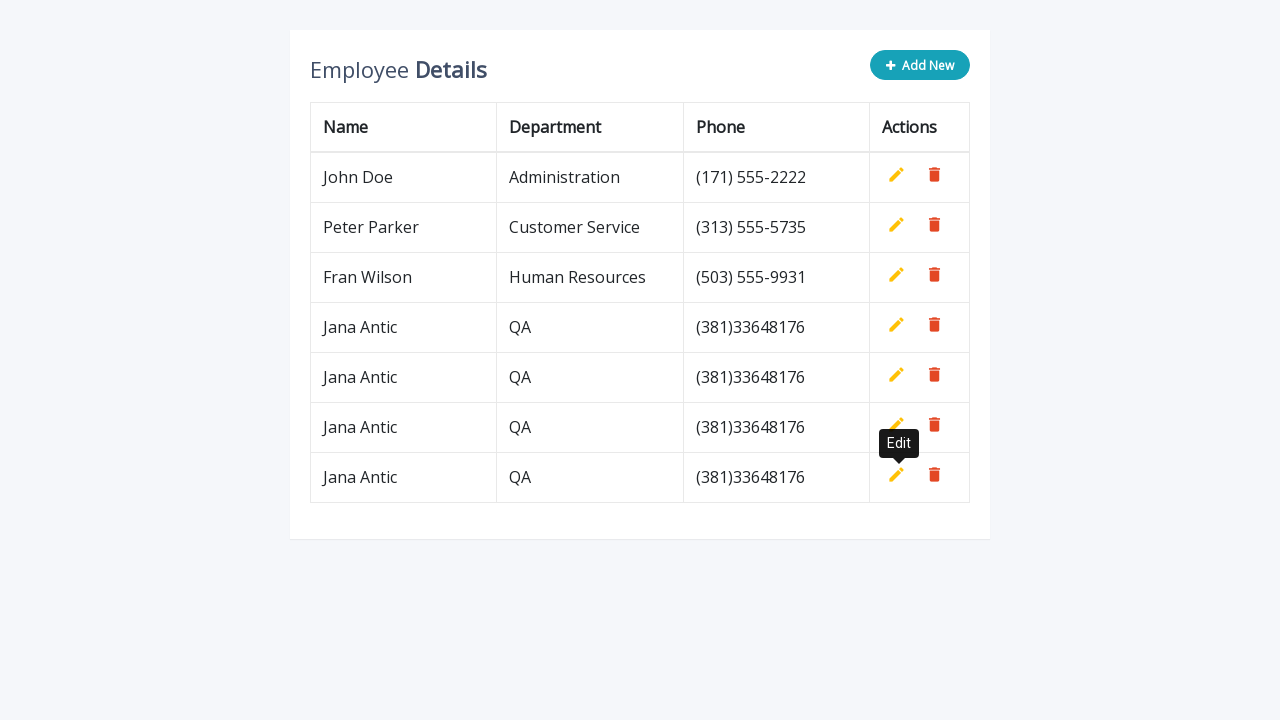

Clicked Add New button (row 5) at (920, 65) on button.add-new
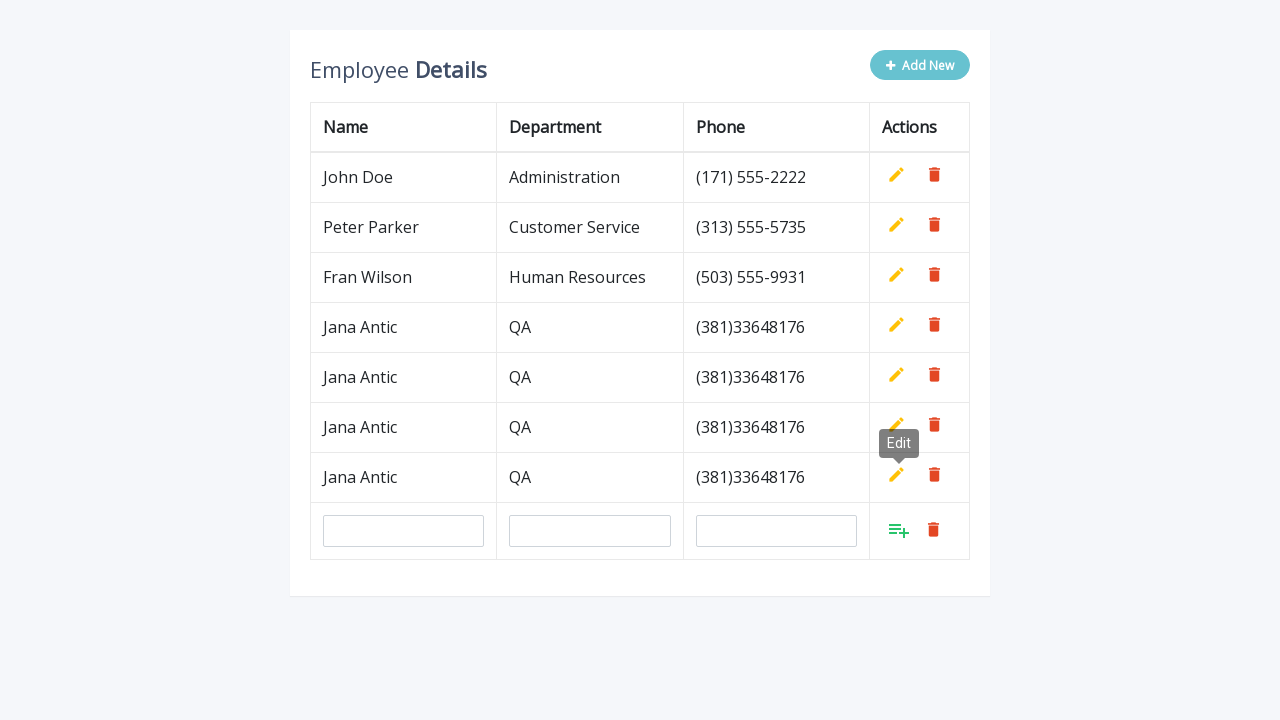

Filled name field with 'Jana Antic' (row 5) on #name
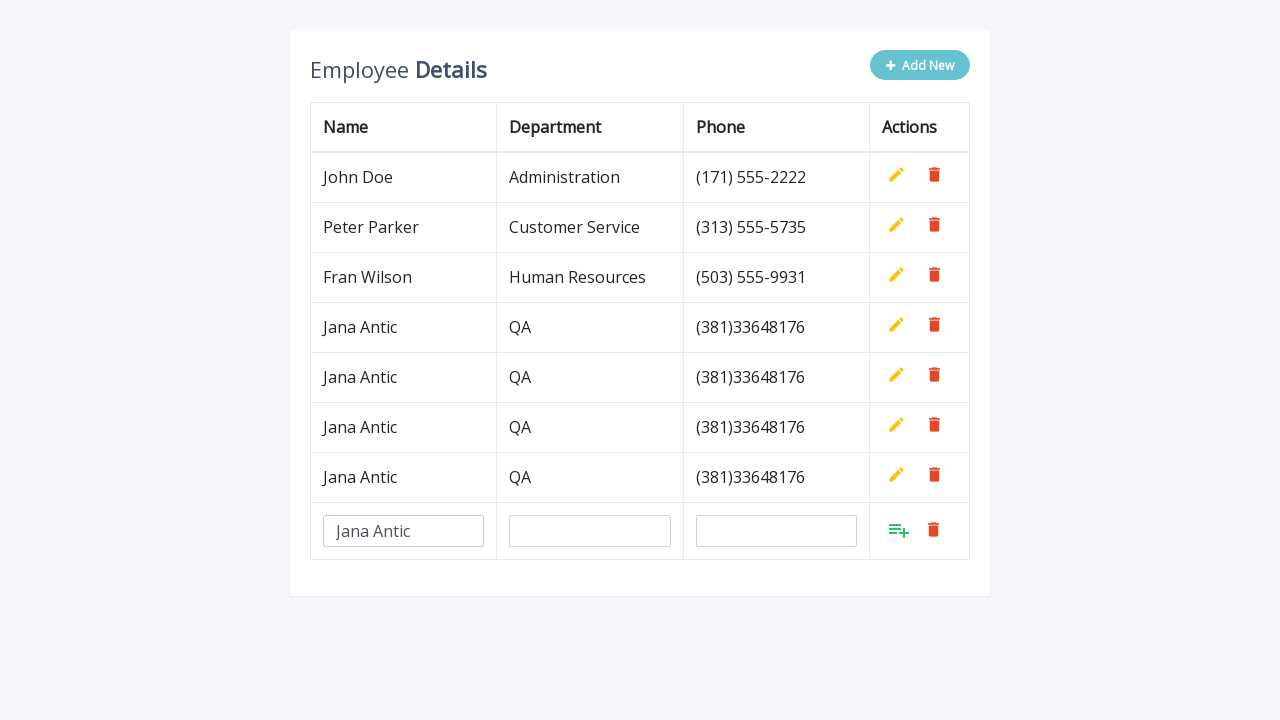

Filled department field with 'QA' (row 5) on #department
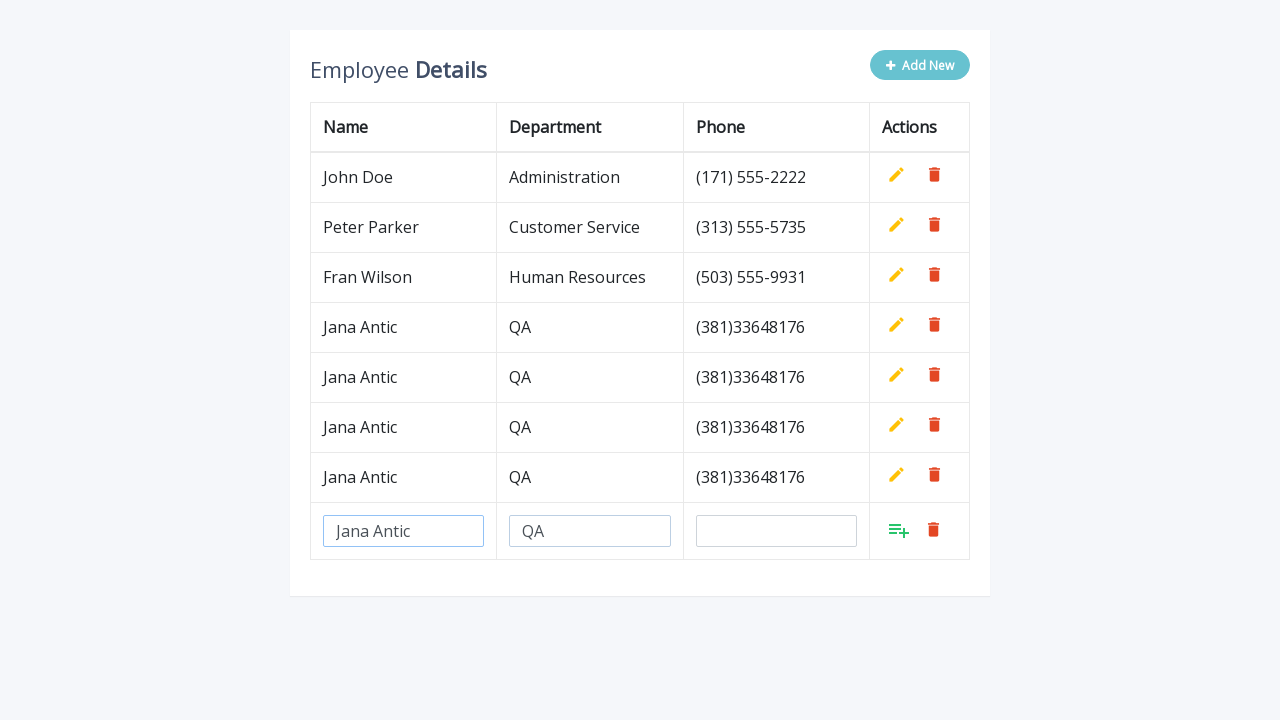

Filled phone field with '(381)33648176' (row 5) on #phone
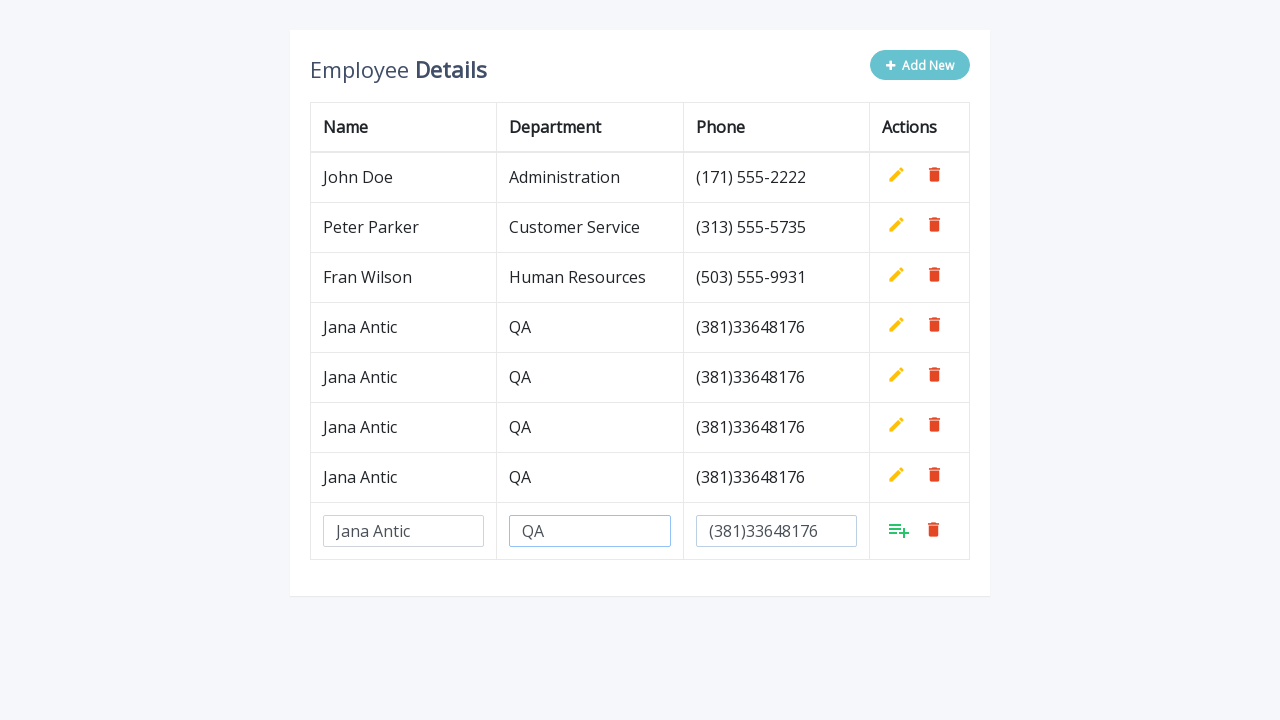

Clicked Add button to confirm row 5 at (899, 530) on xpath=//table[contains(@class, 'table')]//tr[last()]/td/a
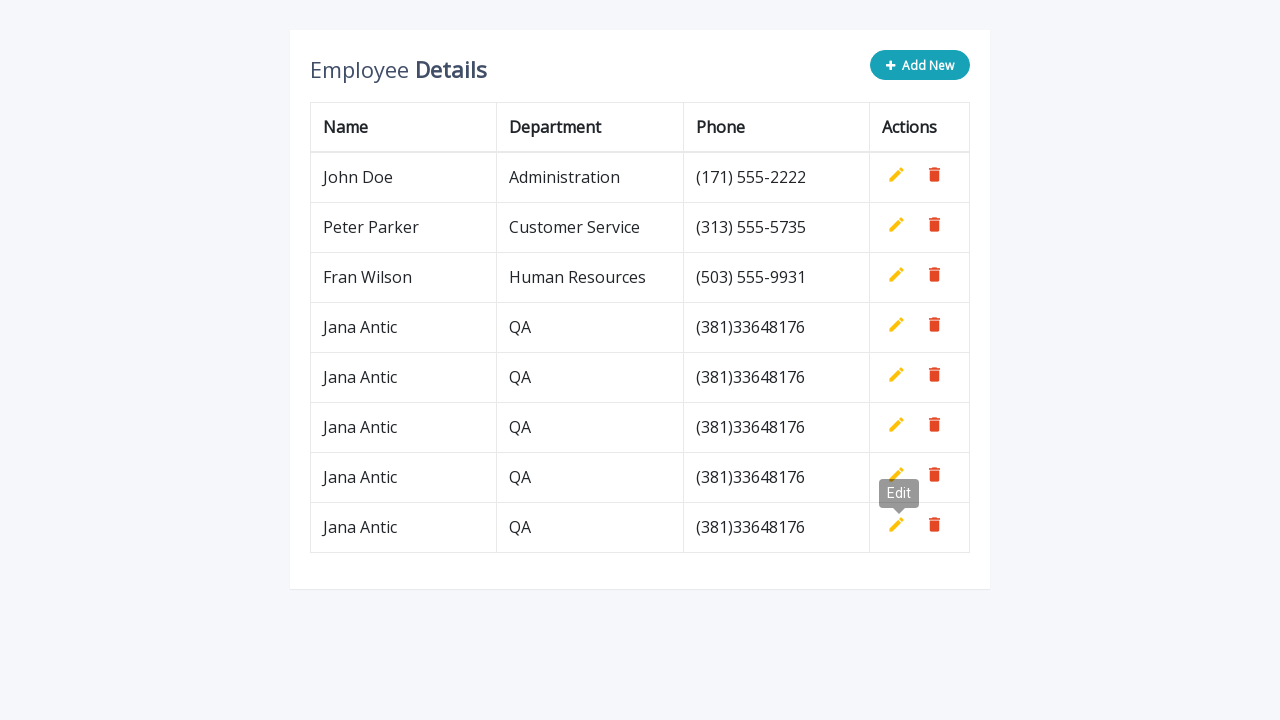

Waited 500ms before next iteration
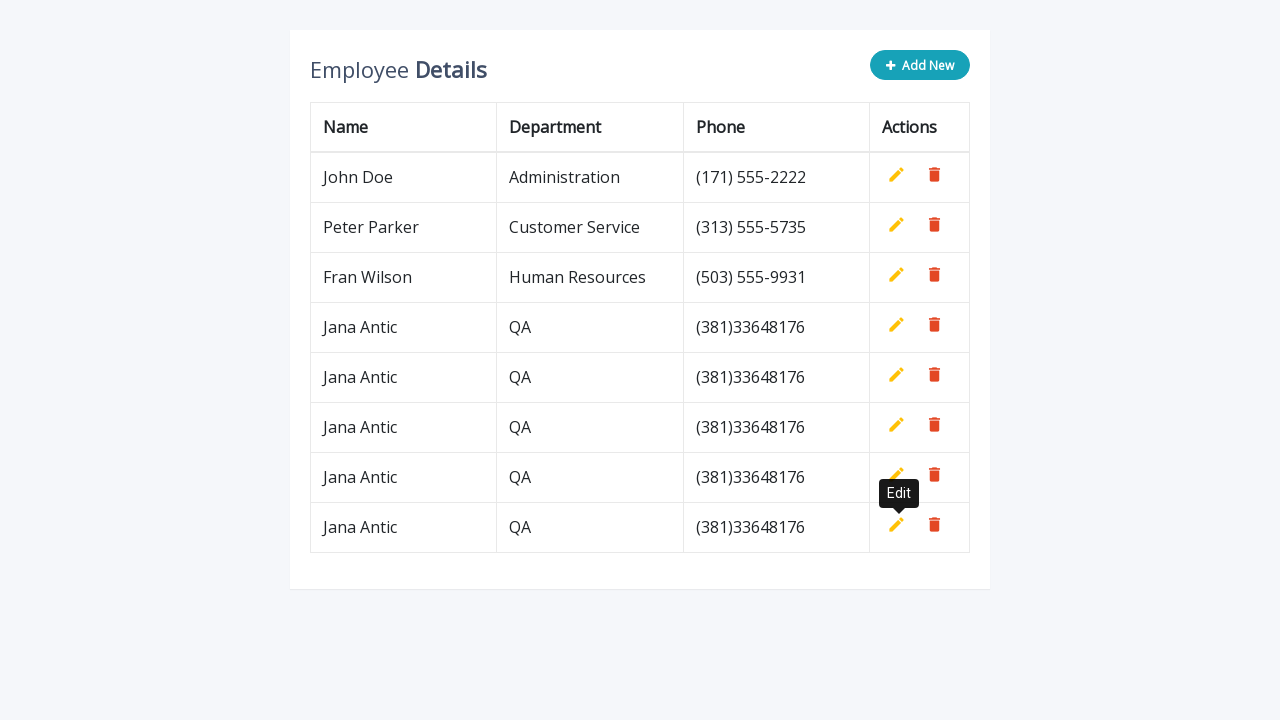

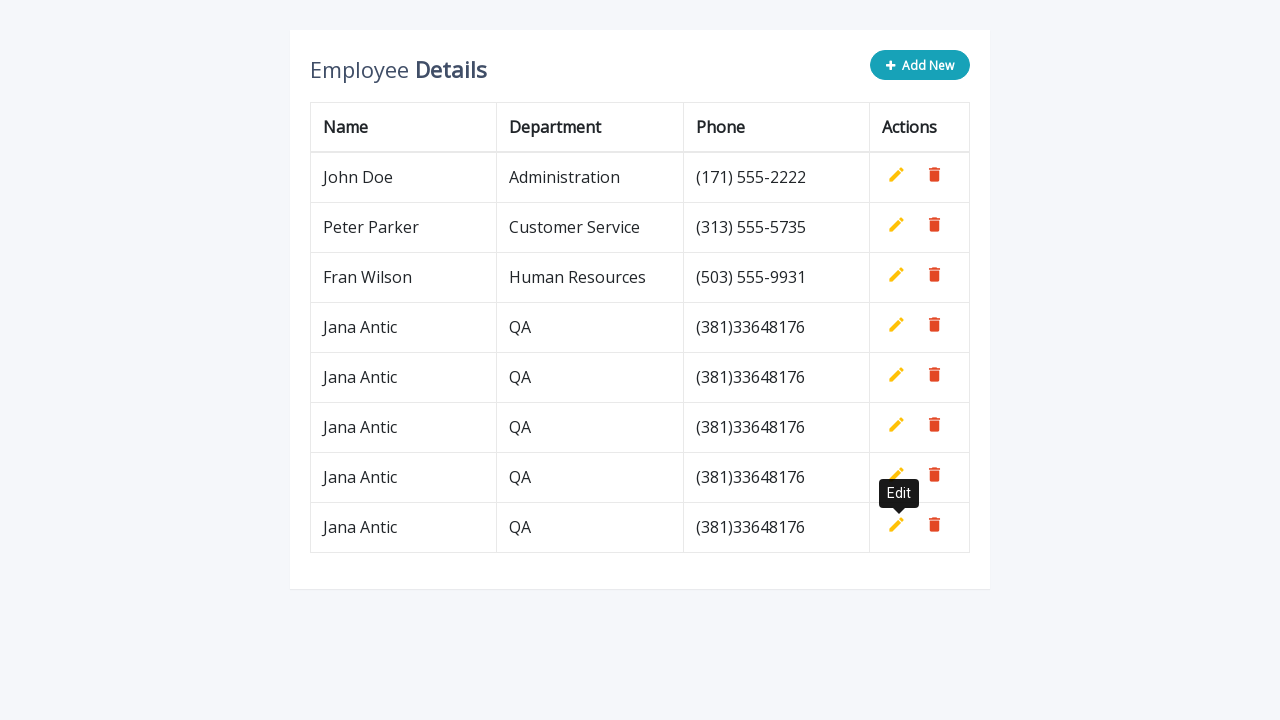